Tests a math calculation form by extracting two numbers, calculating their sum, selecting the result from a dropdown, and submitting the form

Starting URL: https://suninjuly.github.io/selects2.html

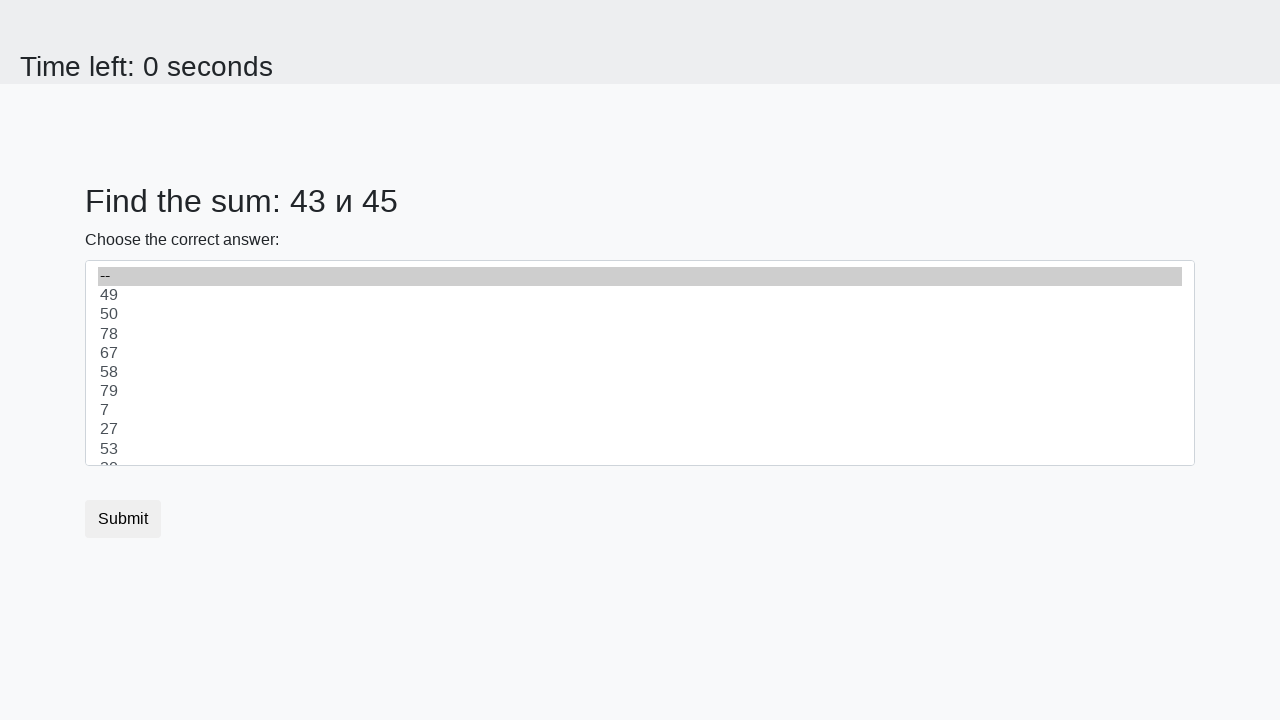

Extracted first number from #num1 element
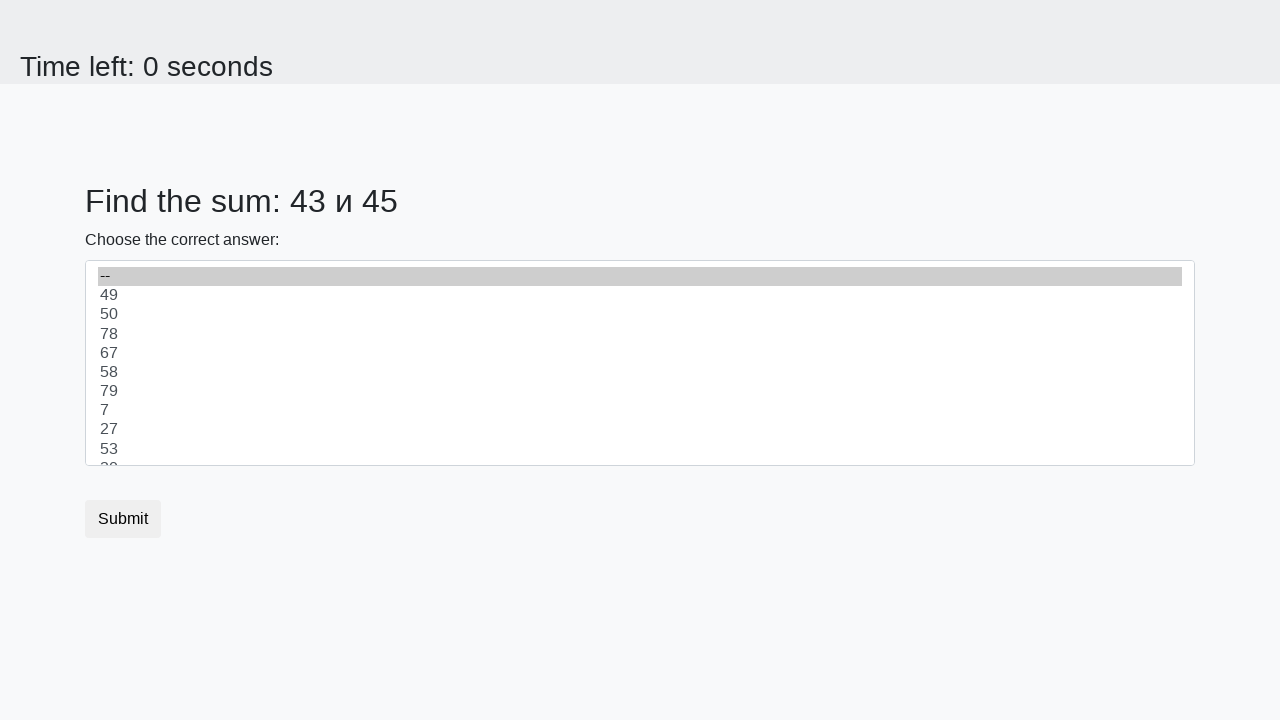

Extracted second number from #num2 element
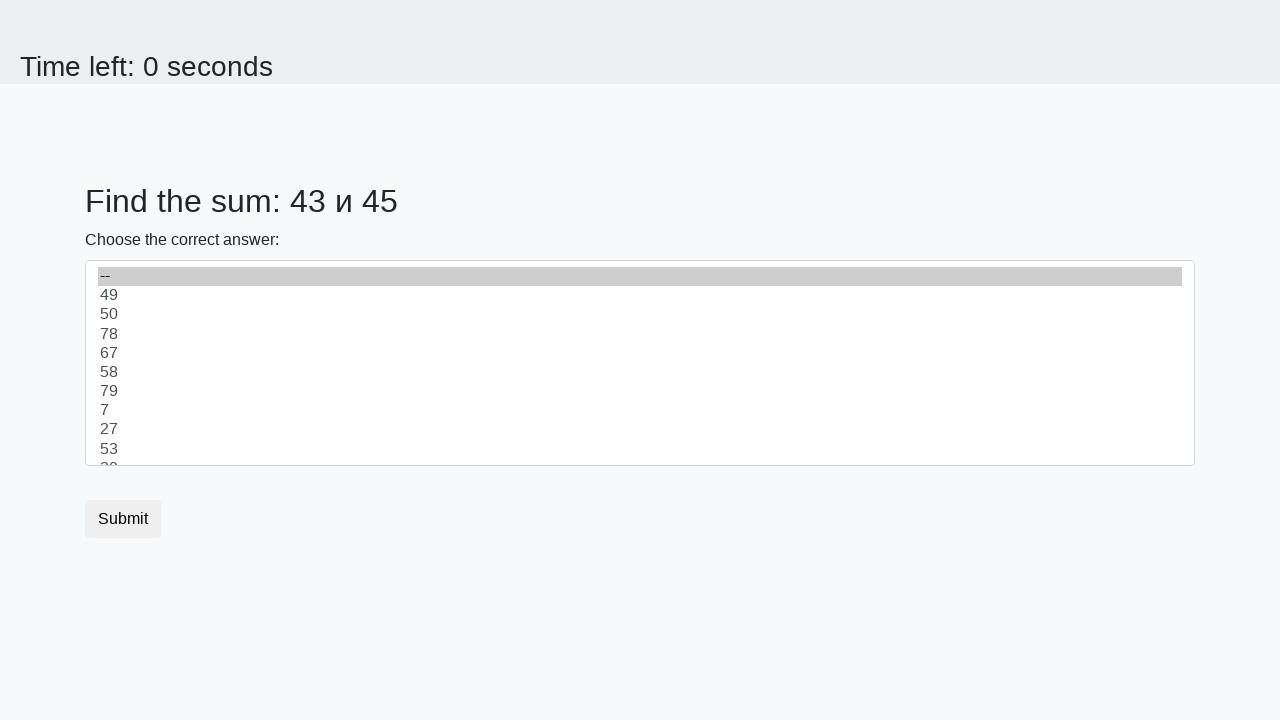

Calculated sum: 43 + 45 = 88
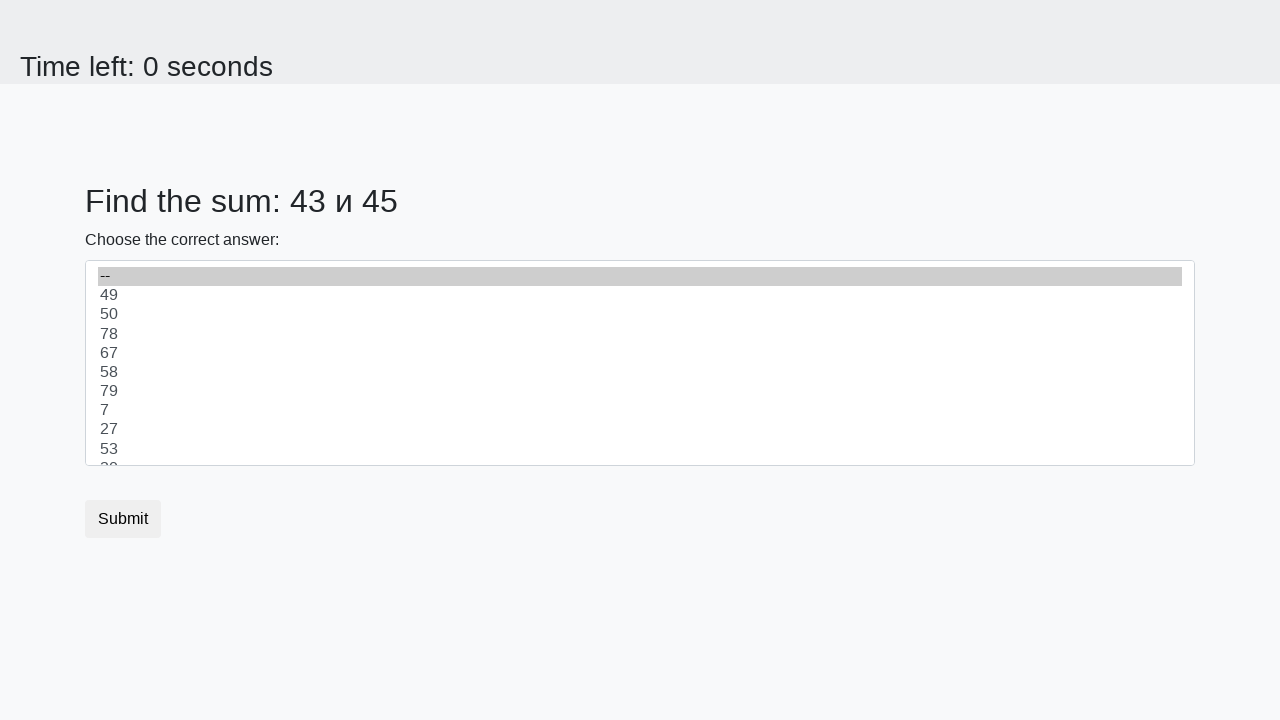

Selected calculated sum value 88 from dropdown on .custom-select
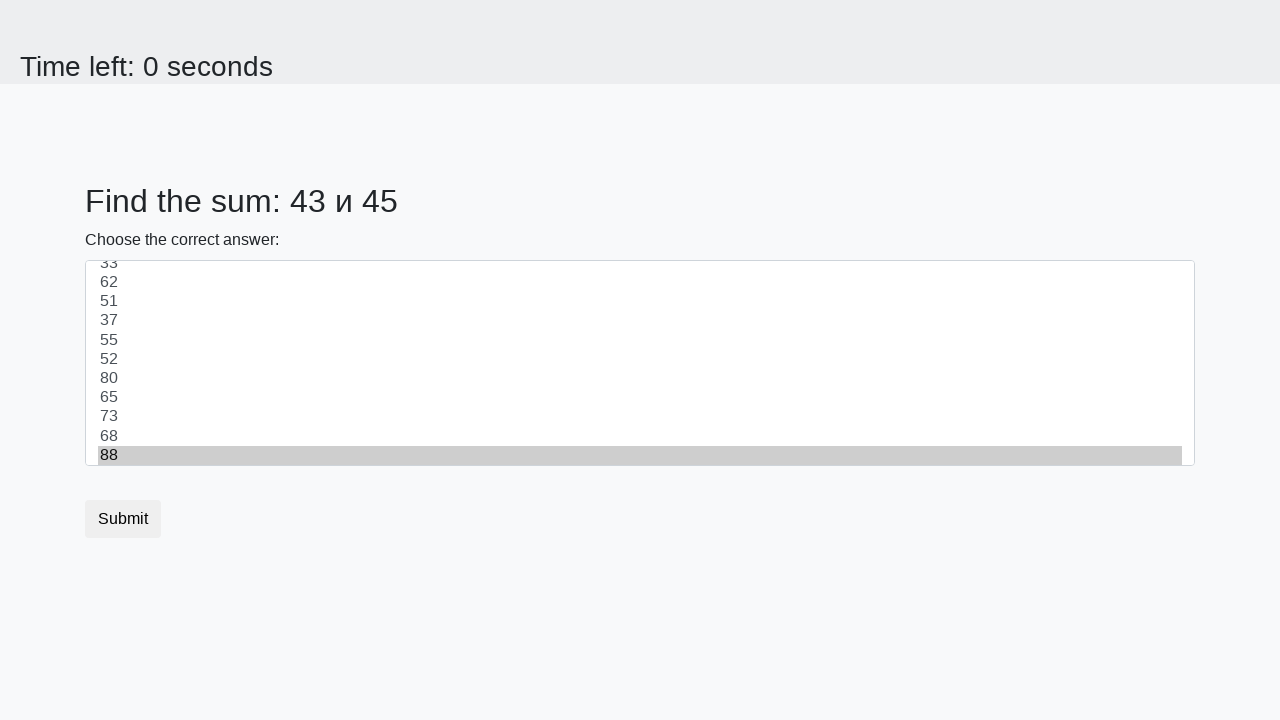

Clicked submit button to submit form at (123, 519) on button.btn
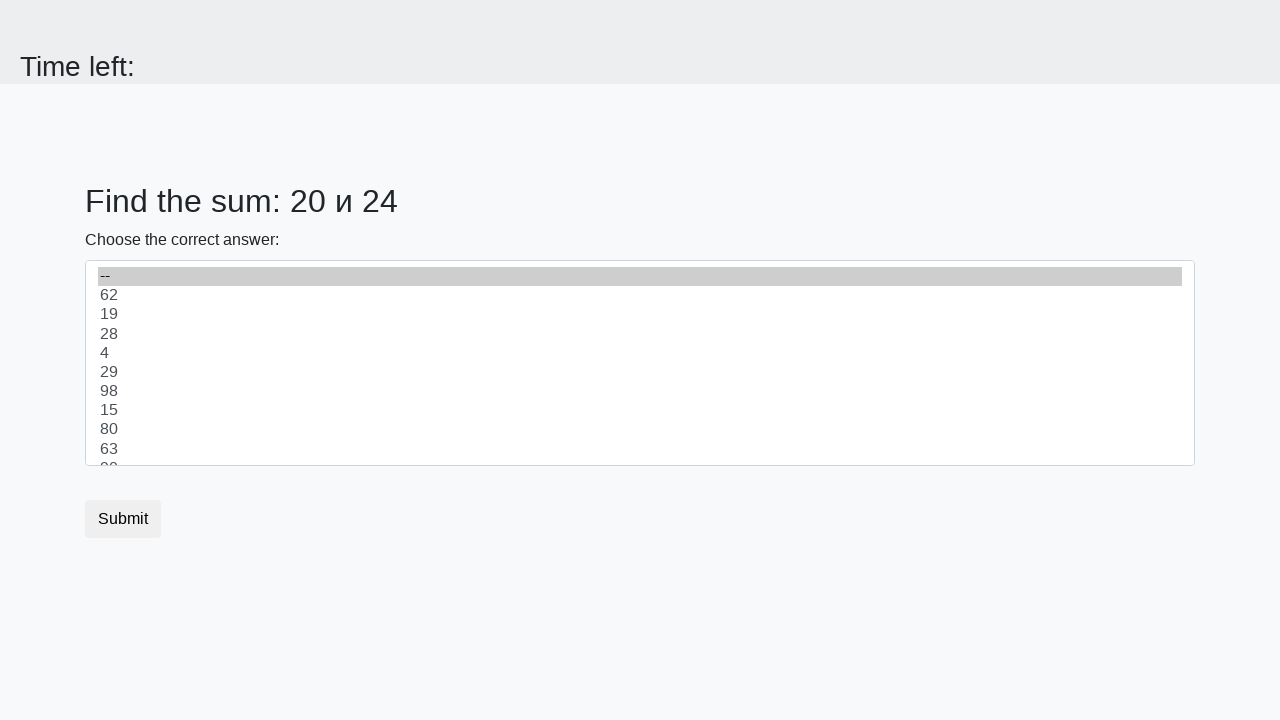

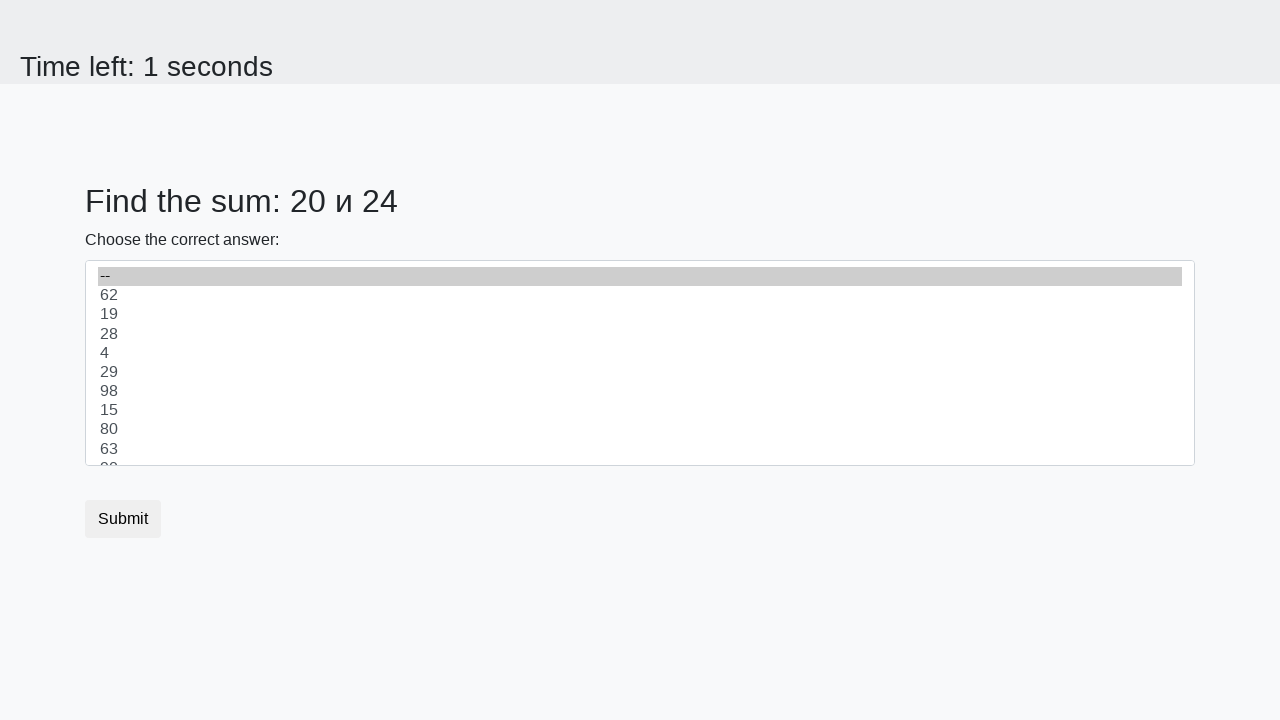